Tests form interaction by clicking on the free trial link and filling in registration form fields with first and last name

Starting URL: https://gitlab.com/

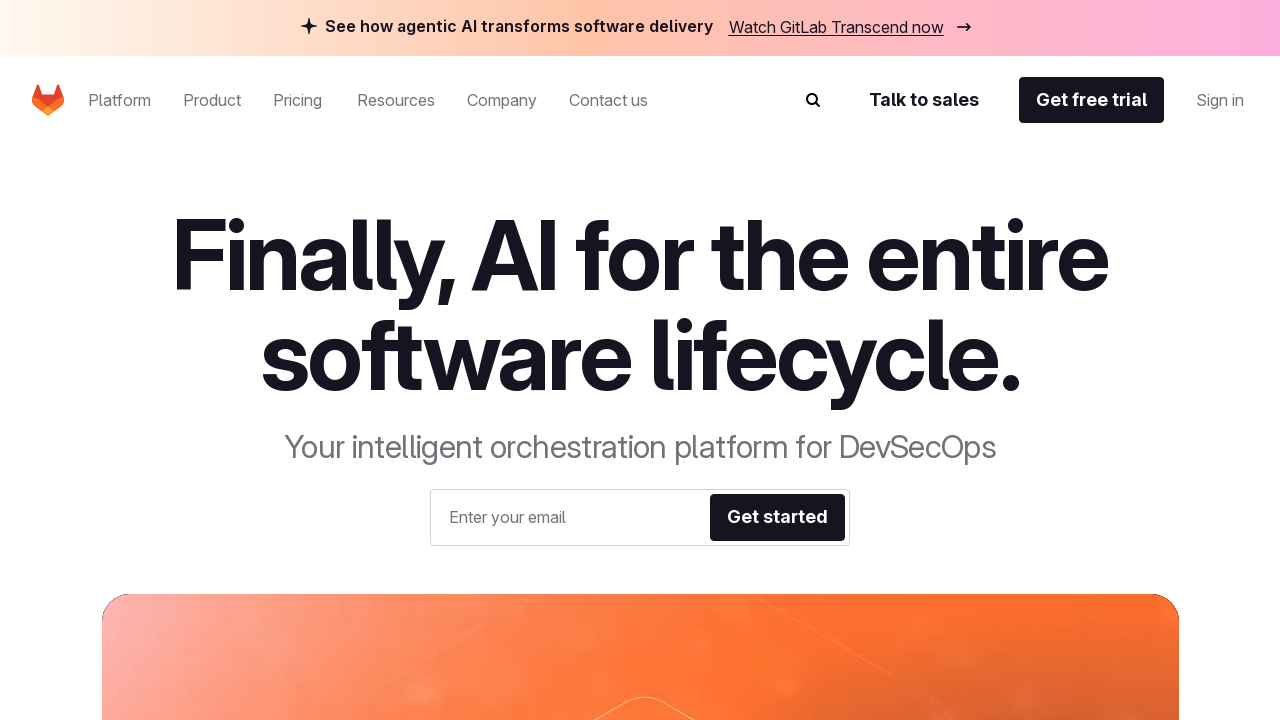

Clicked on 'Get free trial' link in navigation at (1092, 100) on #navigation >> internal:role=link[name="Get free trial"i]
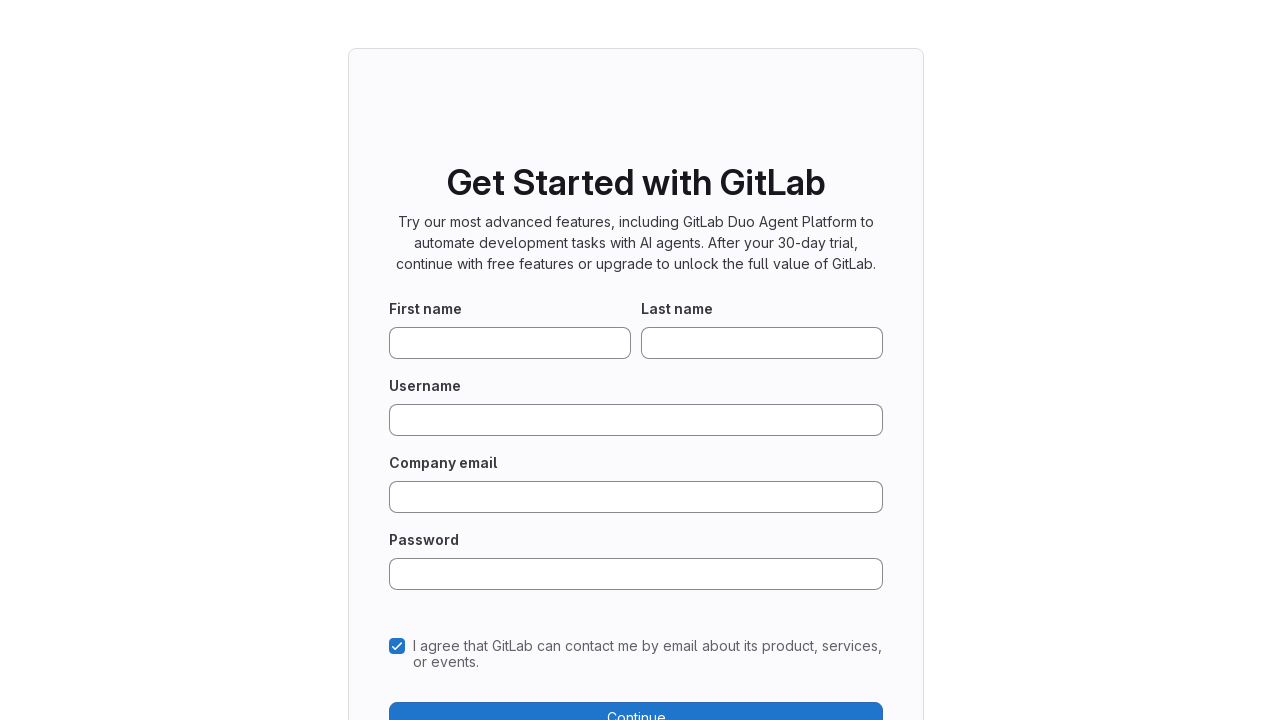

Filled in first name field with 'Dolapo' on #new_user_first_name
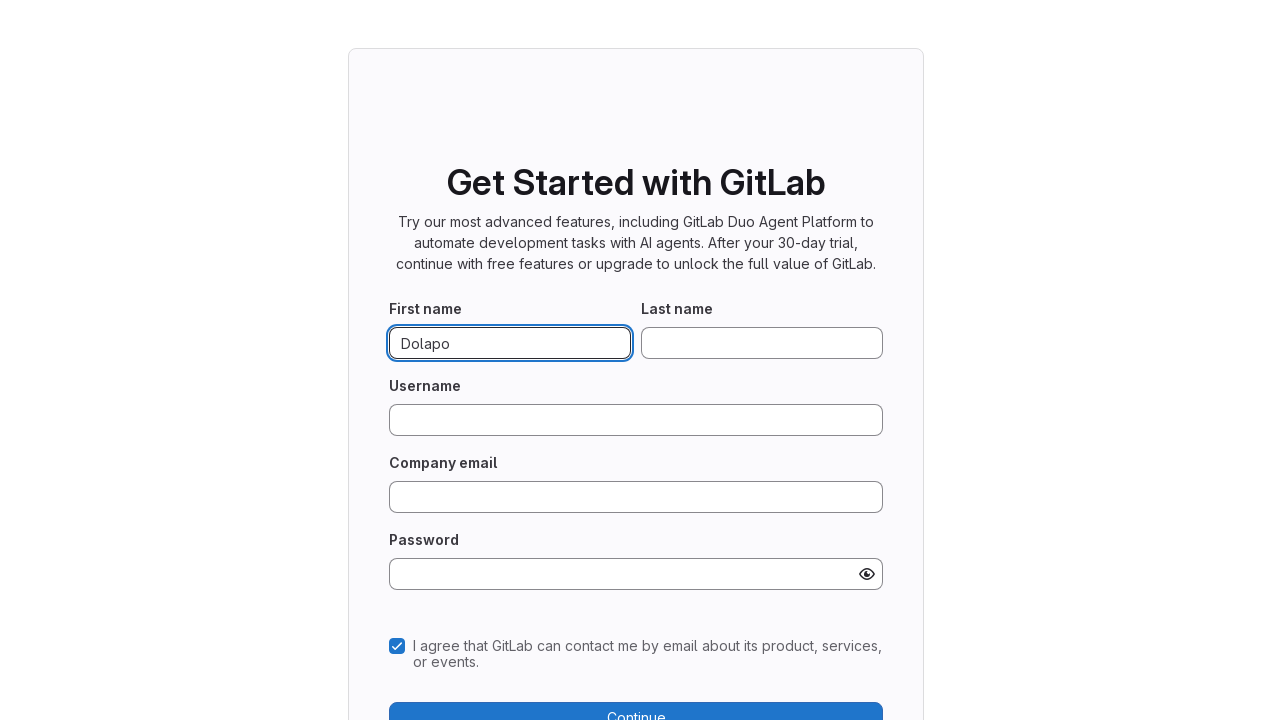

Filled in last name field with 'Olabanji' on [id='new_user_last_name']
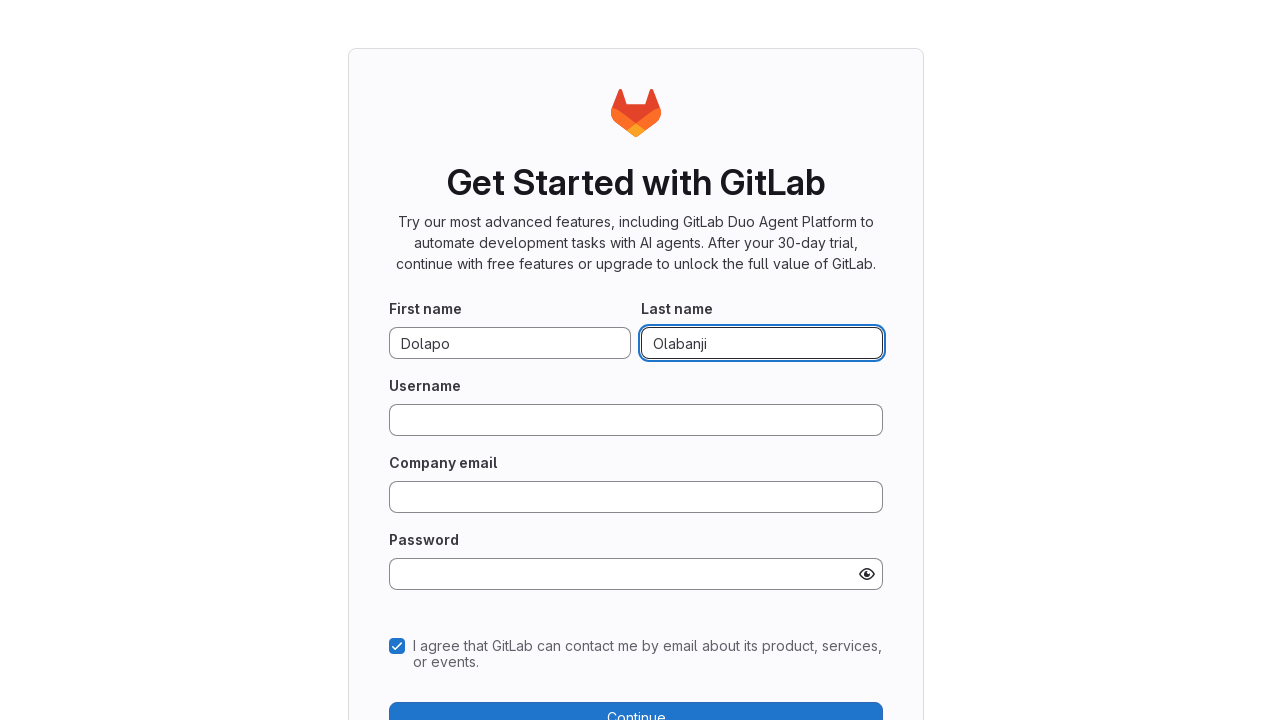

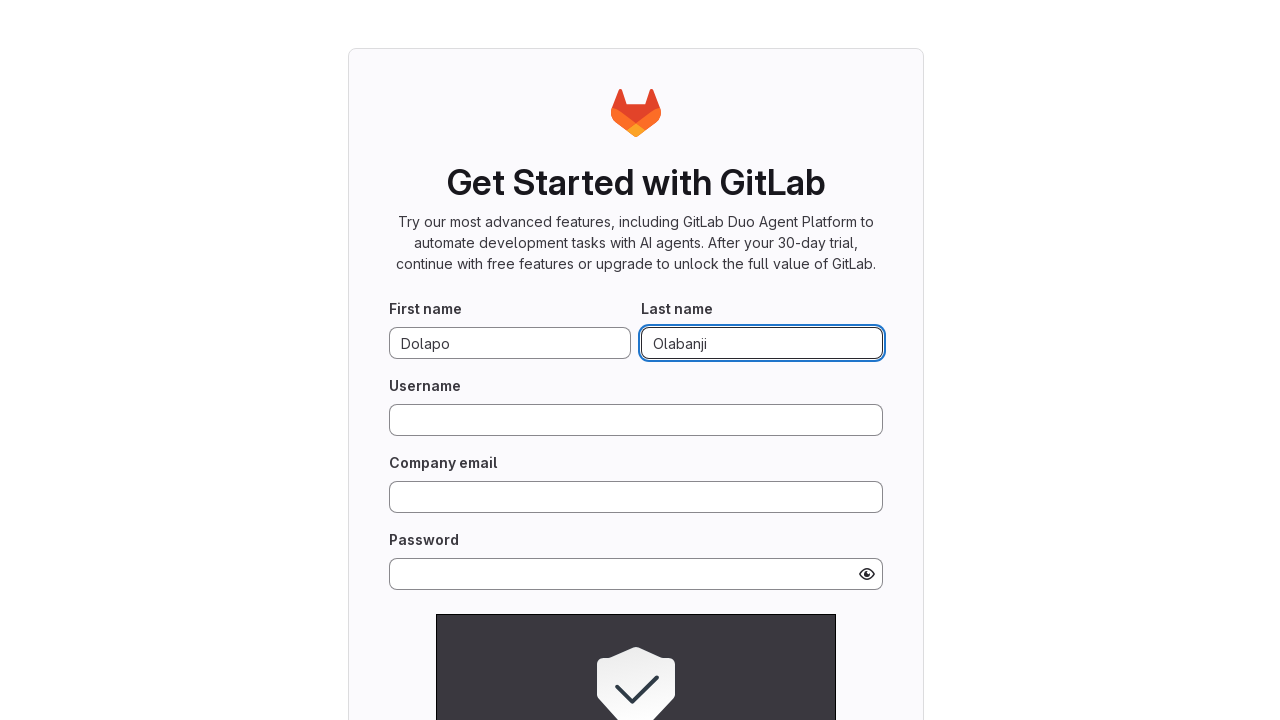